Tests the forgot password link functionality on a practice website by clicking the "Forgot your password?" link.

Starting URL: https://rahulshettyacademy.com/locatorspractice/

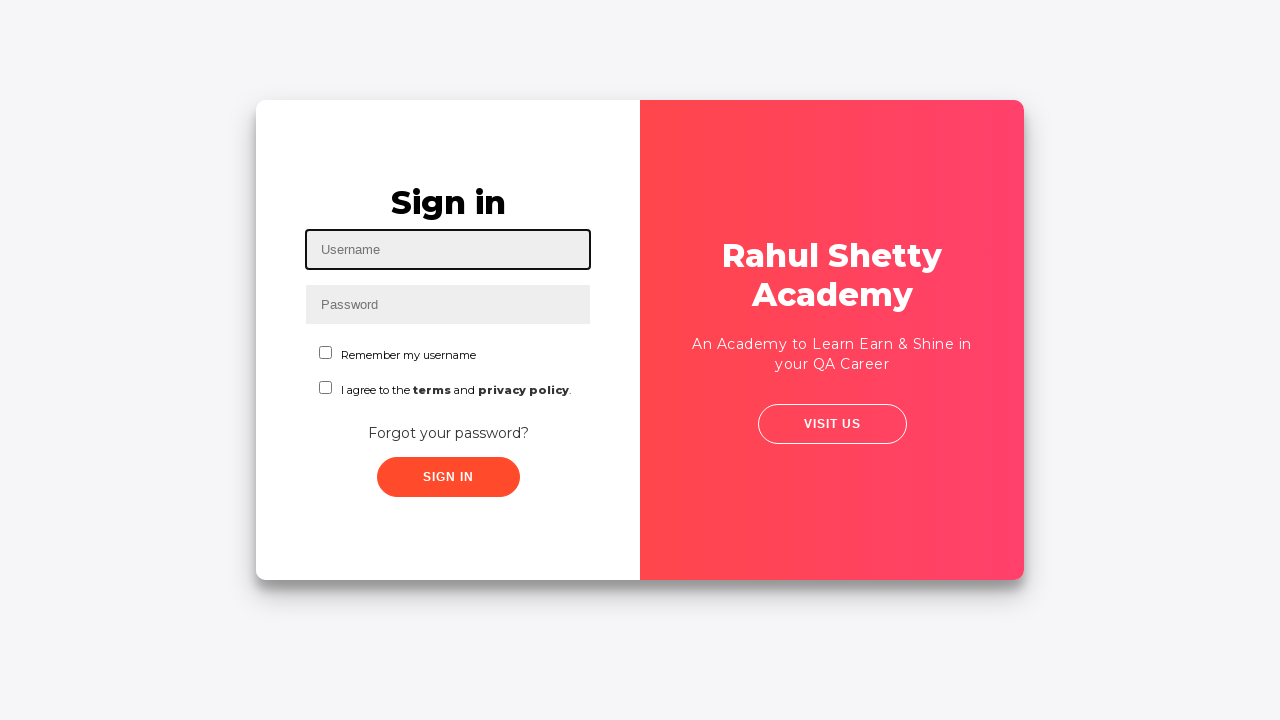

Navigated to practice website
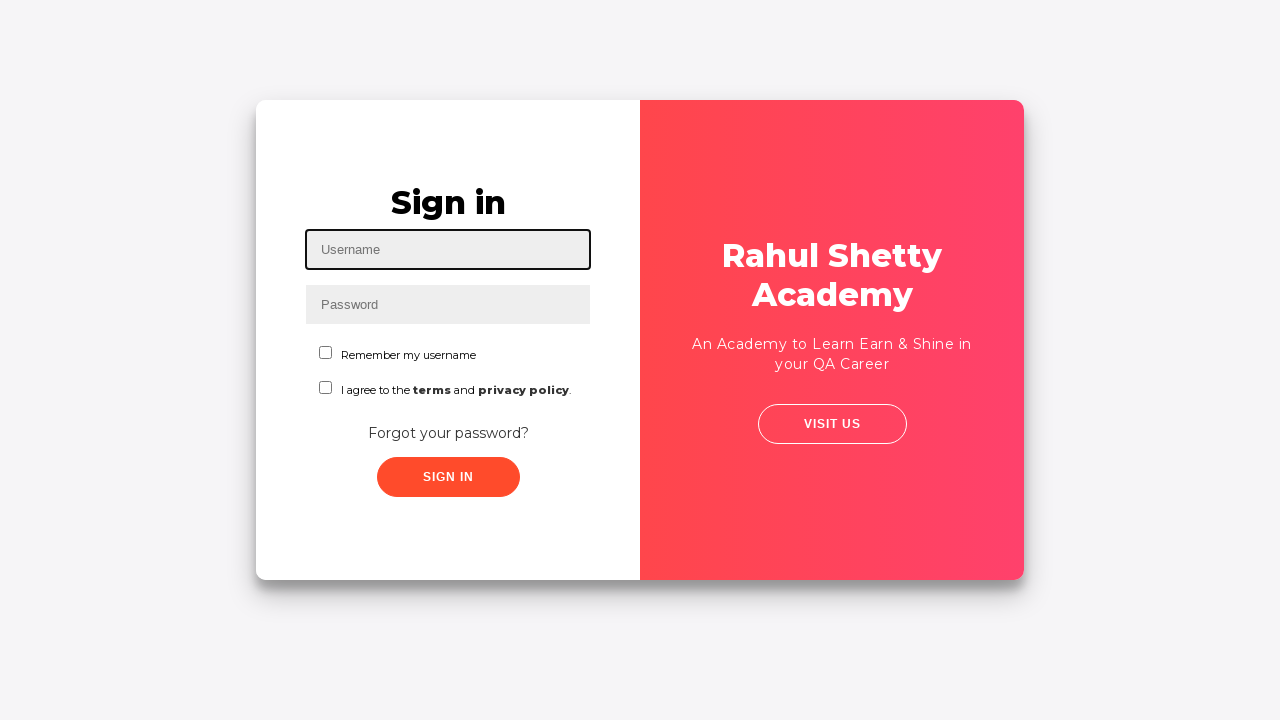

Clicked on the 'Forgot your password?' link at (448, 433) on text=Forgot your password?
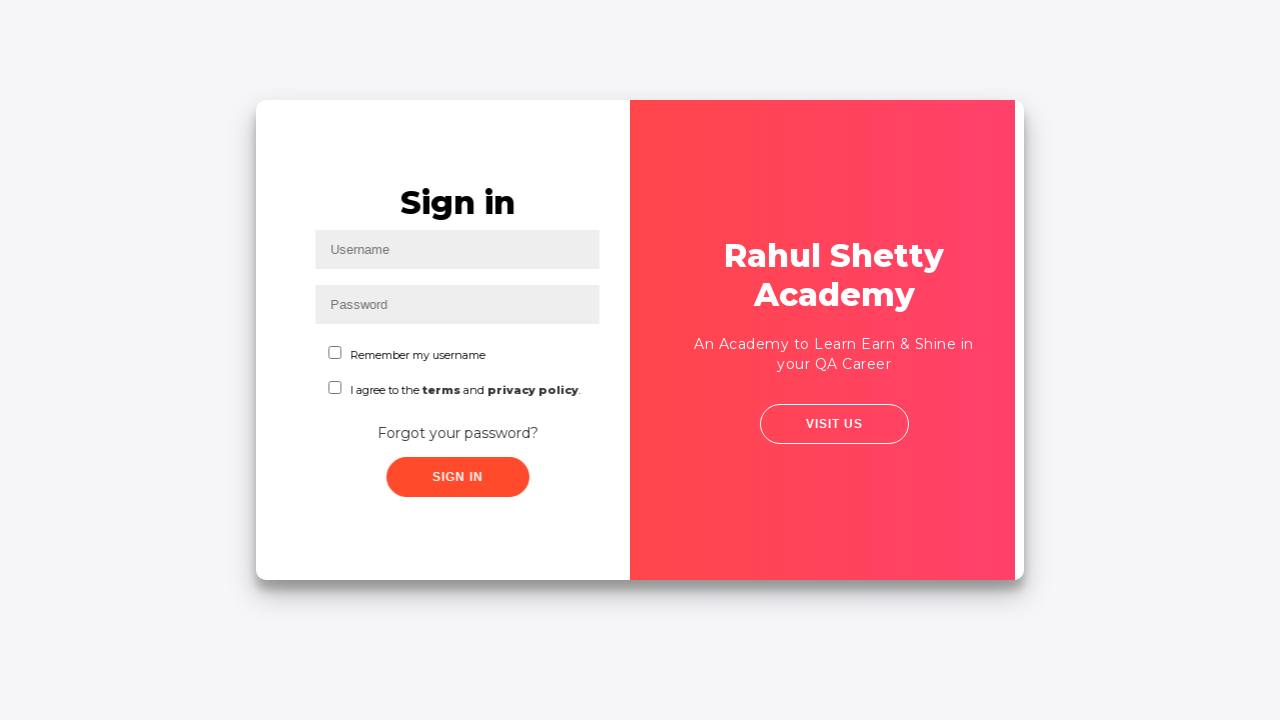

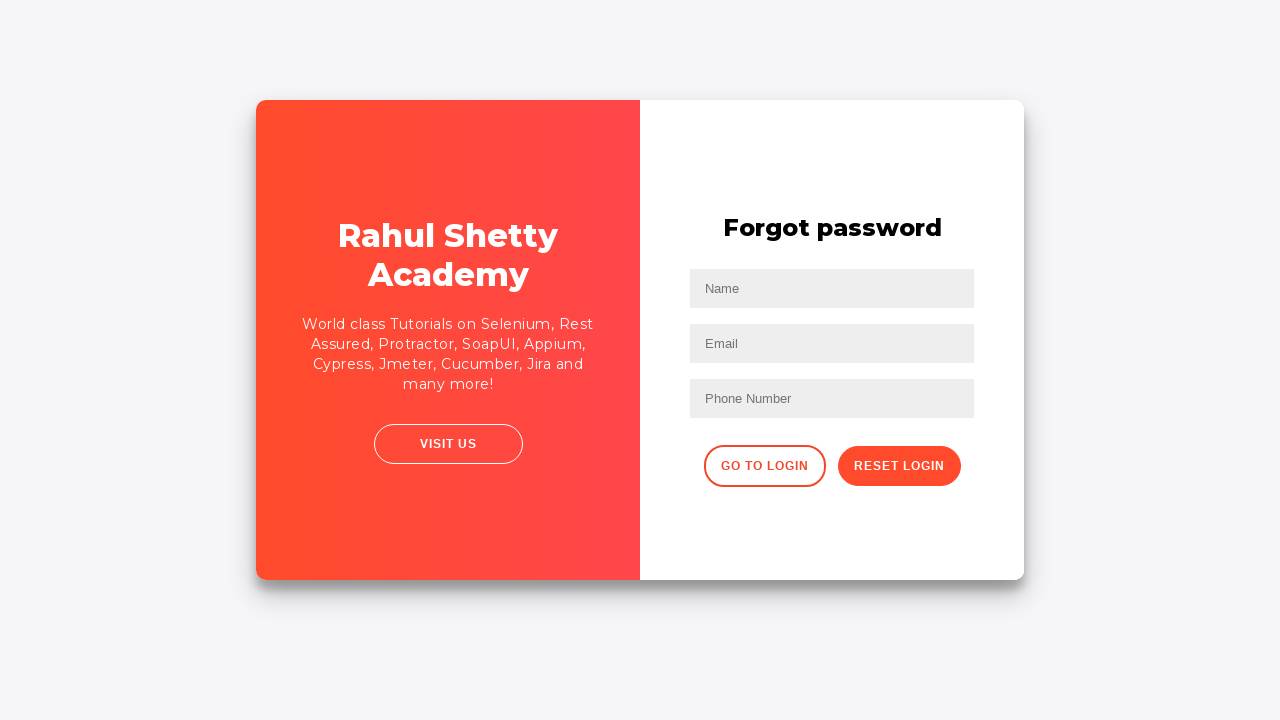